Selects a specific checkbox on the sample testing page

Starting URL: https://artoftesting.com/samplesiteforselenium

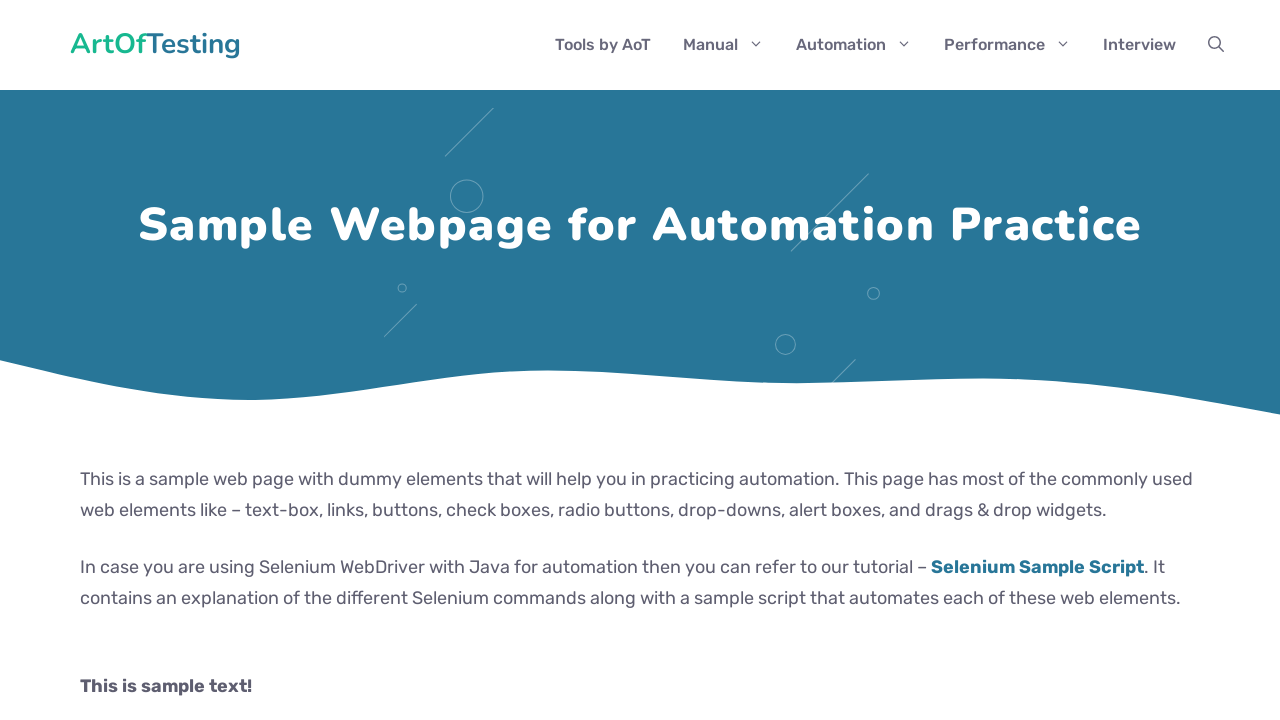

Clicked the male checkbox to select it at (86, 360) on xpath=//input[@id='male']
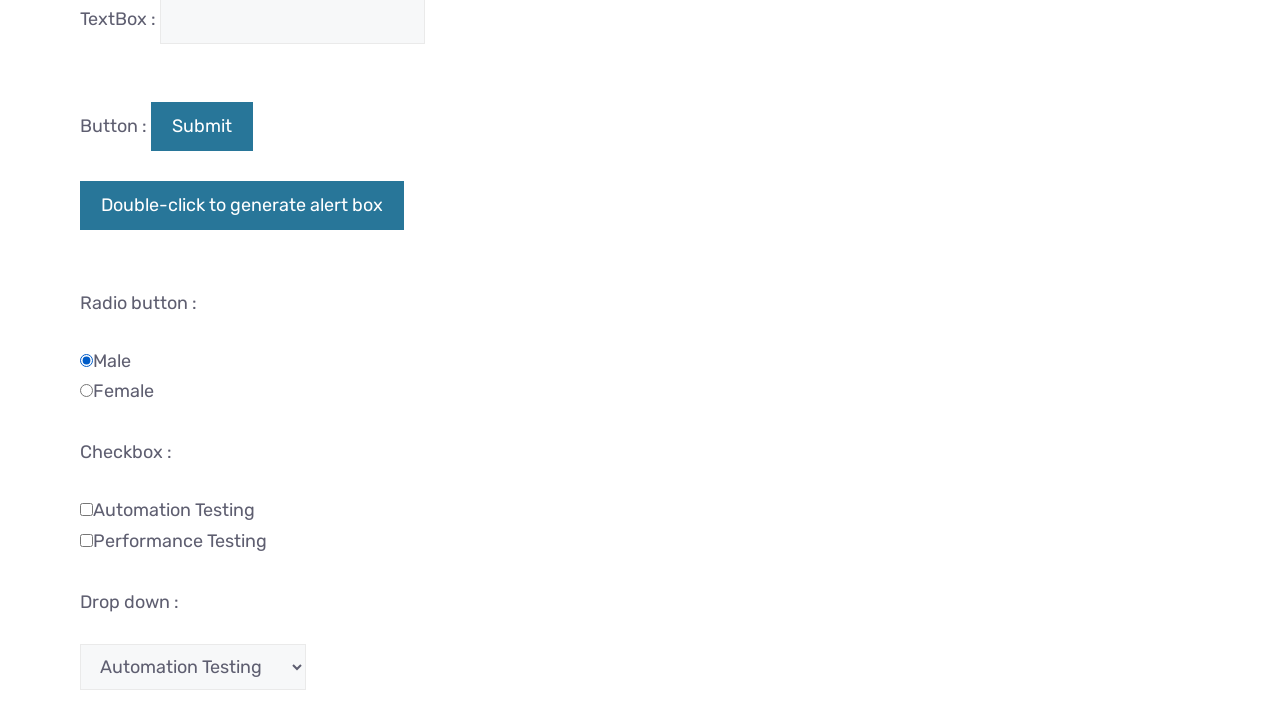

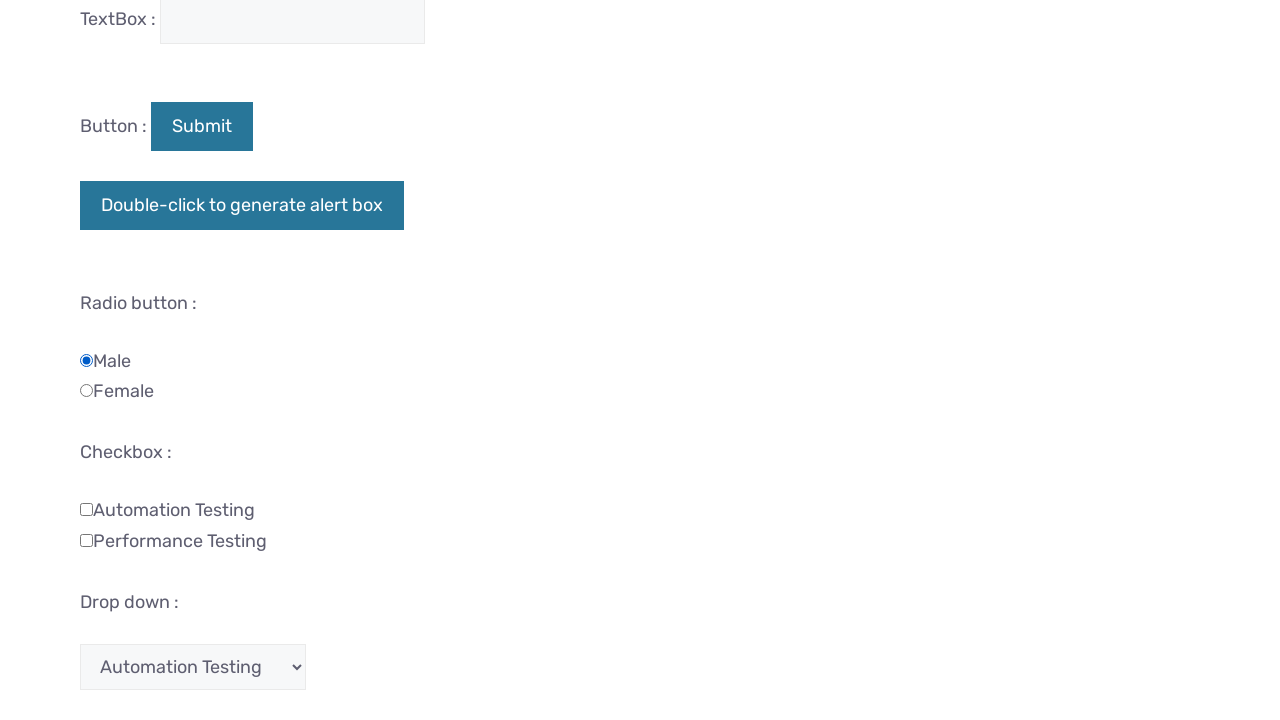